Tests navigation to JQuery UI Menus page and verifies the page heading is displayed correctly

Starting URL: http://the-internet.herokuapp.com/

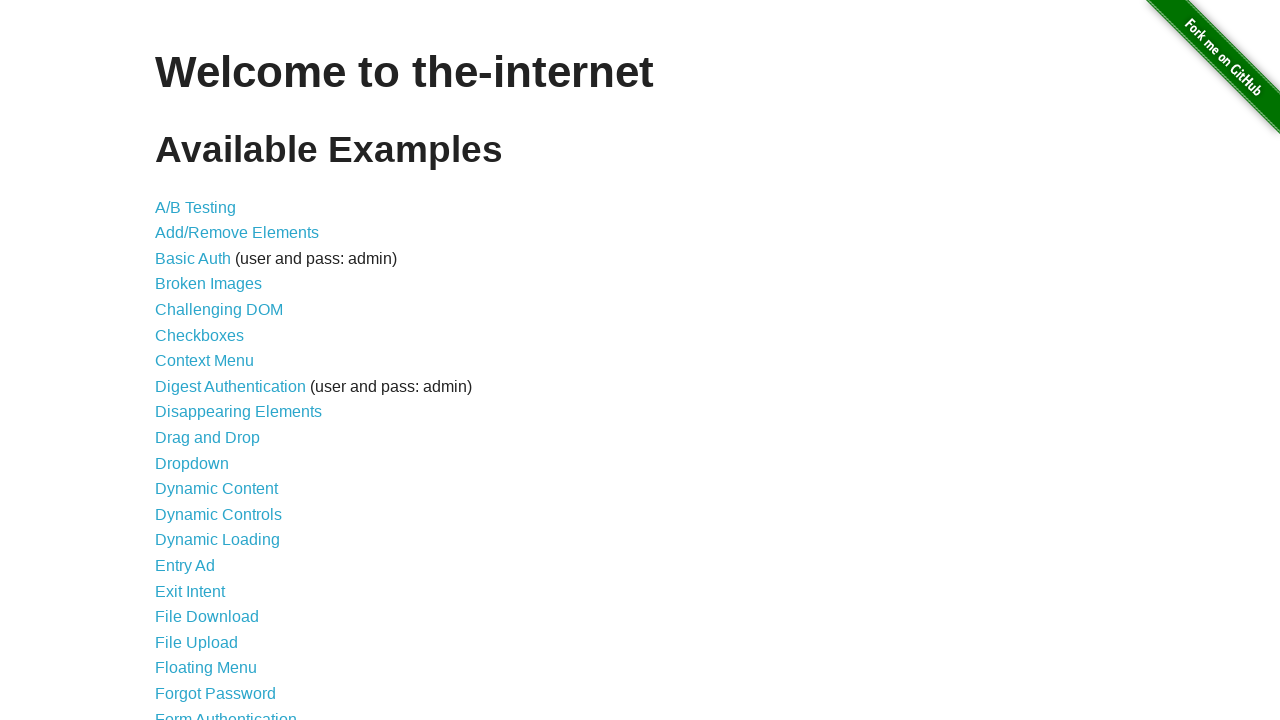

Clicked JQuery UI Menus link to navigate to the menu page at (216, 360) on text=JQuery UI Menus
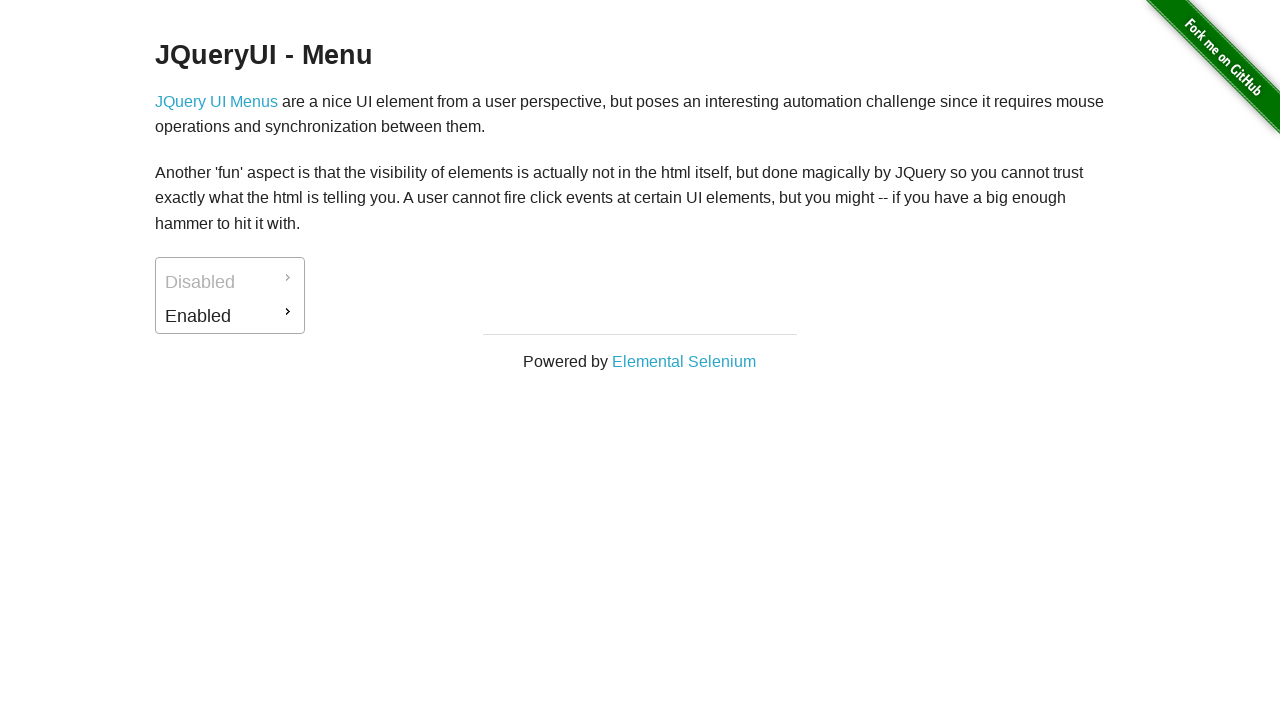

JQueryUI - Menu heading loaded and is present on the page
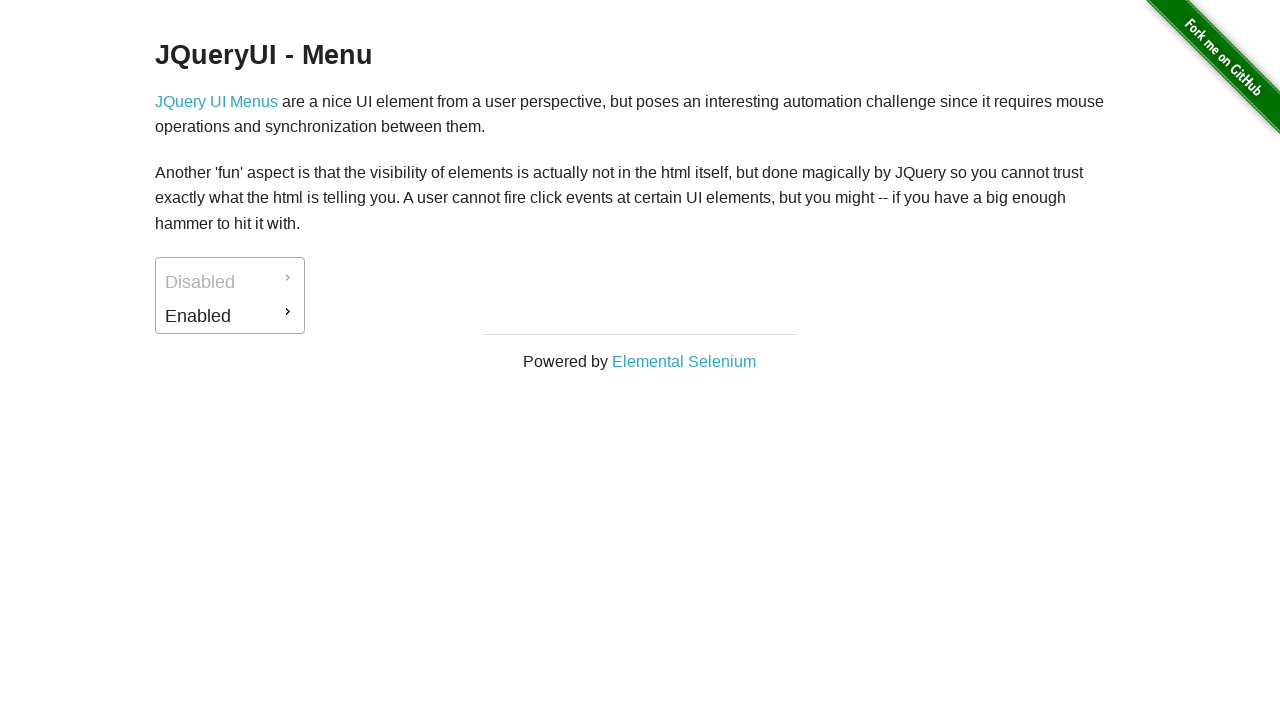

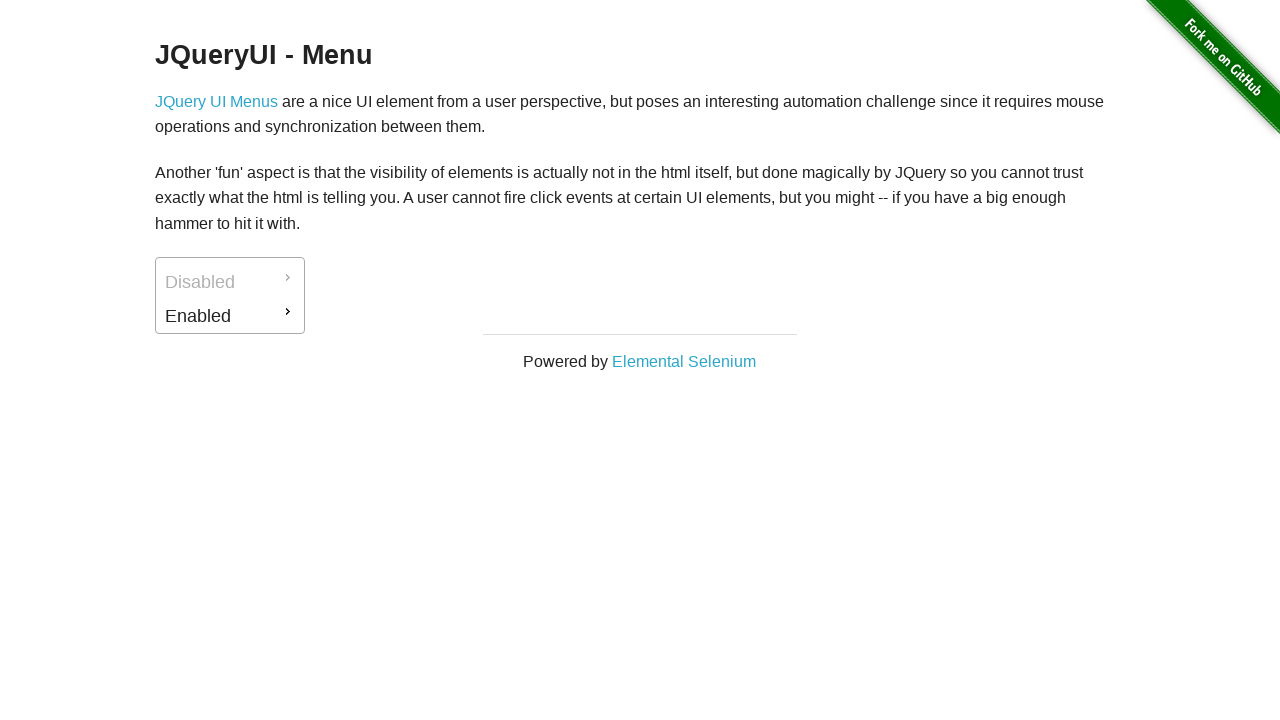